Tests drag and drop functionality by dragging an element from source to target location

Starting URL: http://jqueryui.com/resources/demos/droppable/default.html

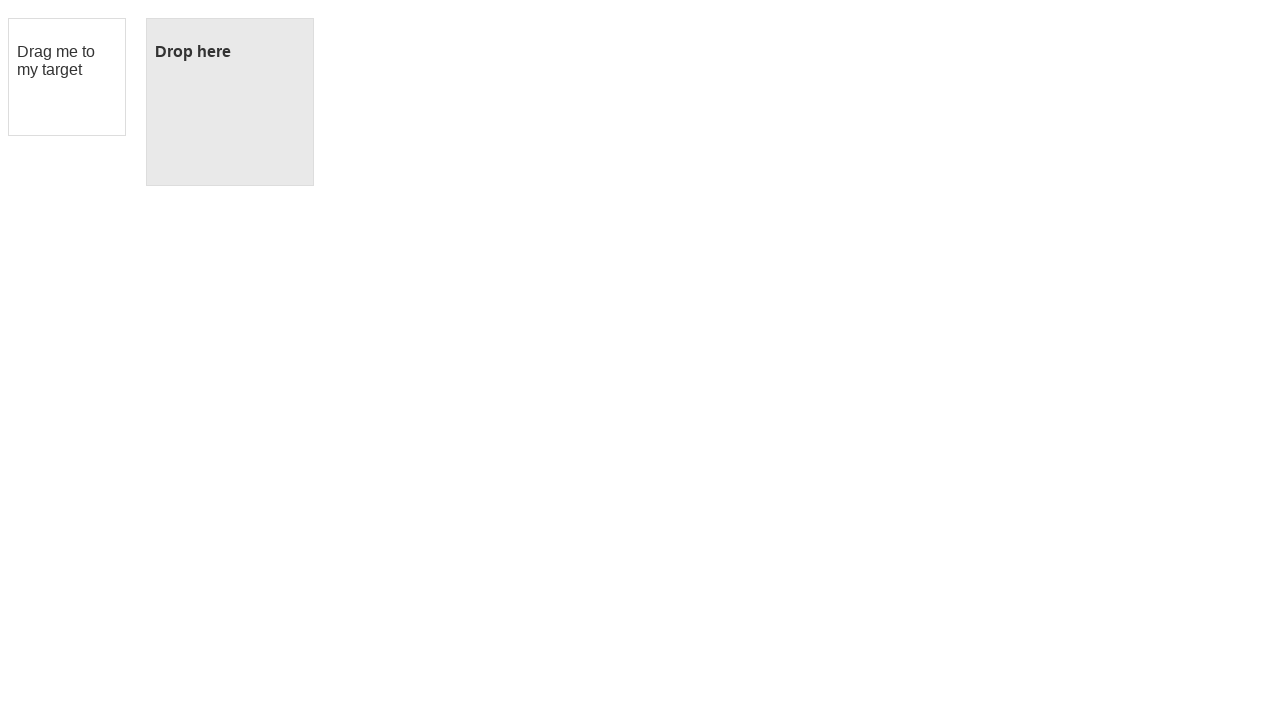

Located the draggable element
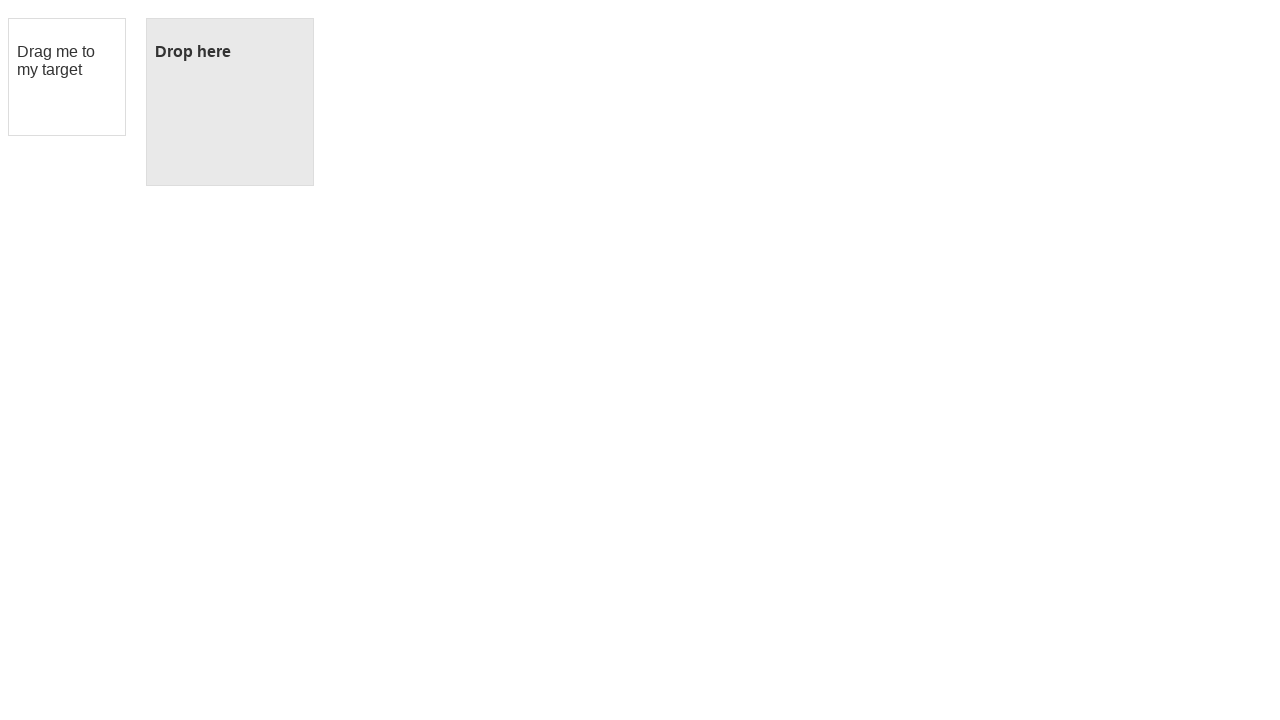

Located the droppable target element
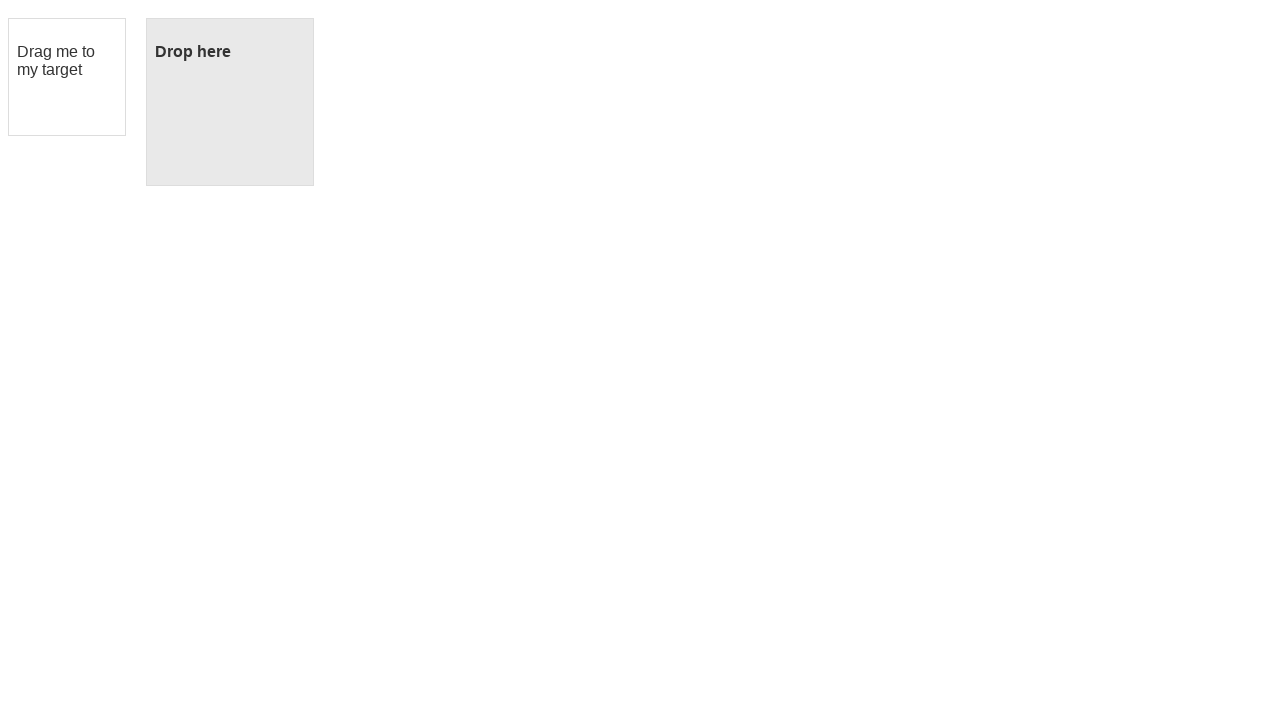

Successfully dragged element from source to target location at (230, 102)
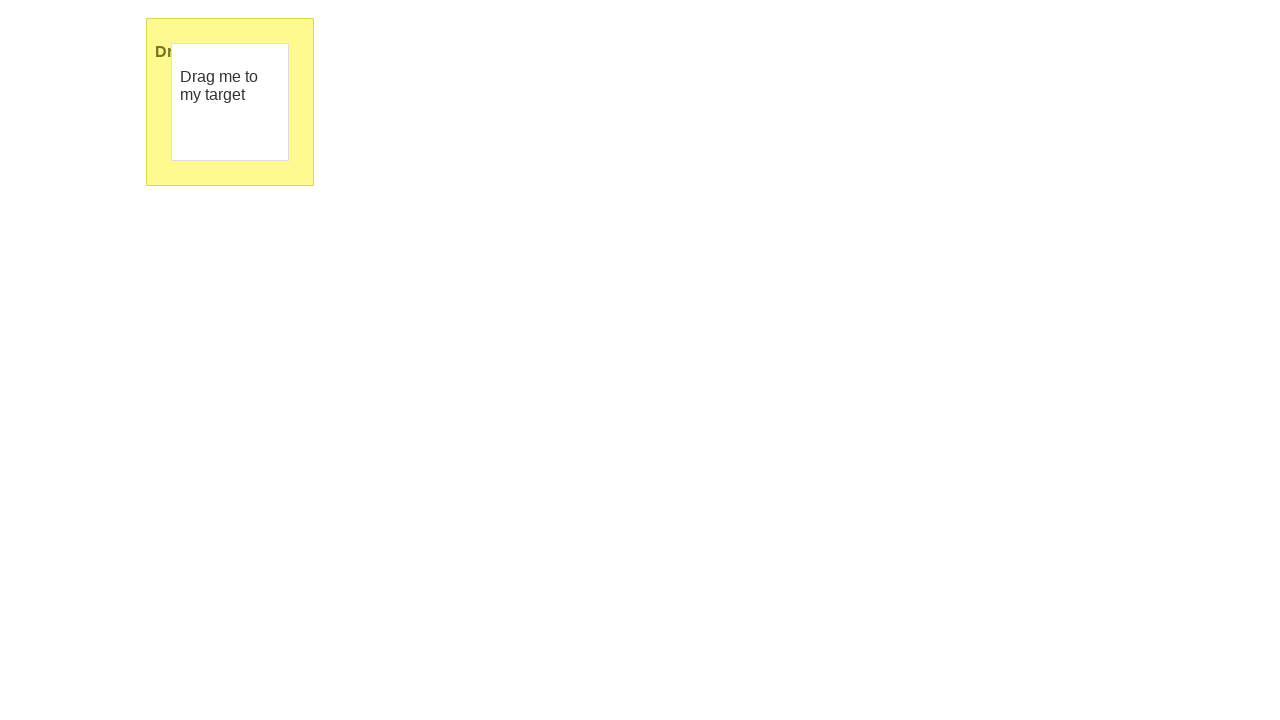

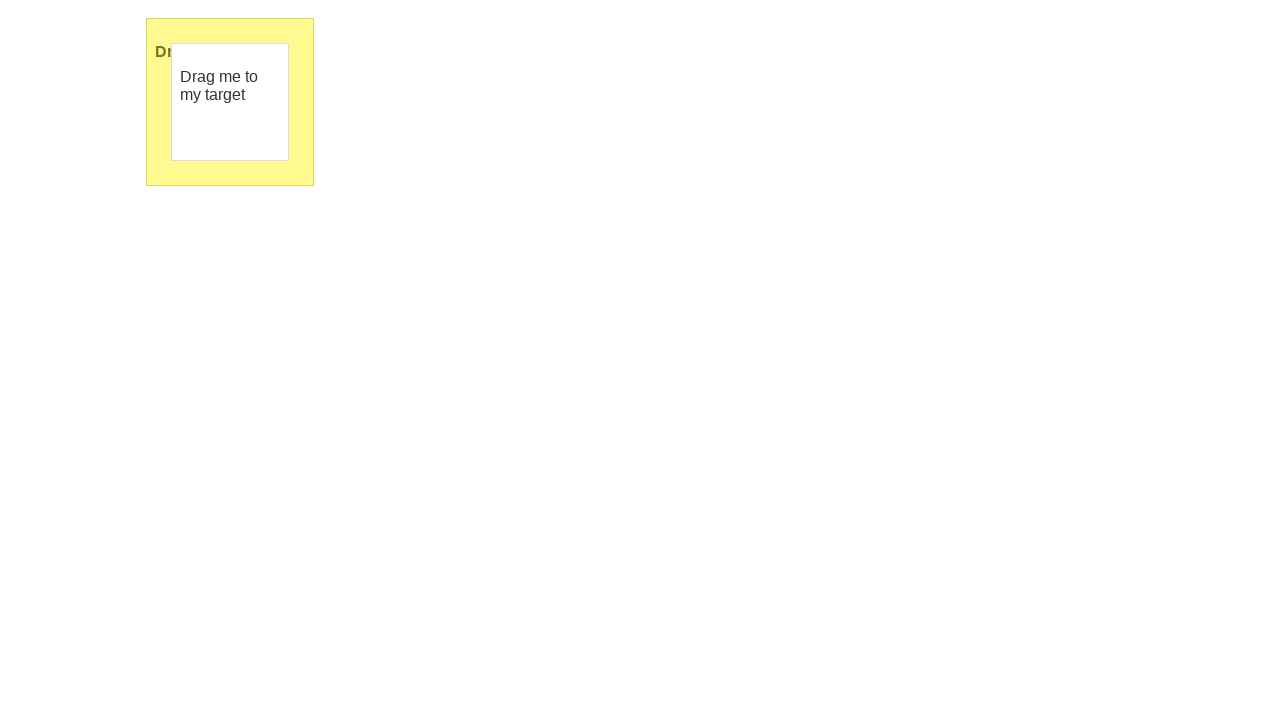